Tests file upload functionality on an Angular file upload demo page by selecting a file through the browse button input element.

Starting URL: http://nervgh.github.io/pages/angular-file-upload/examples/simple/

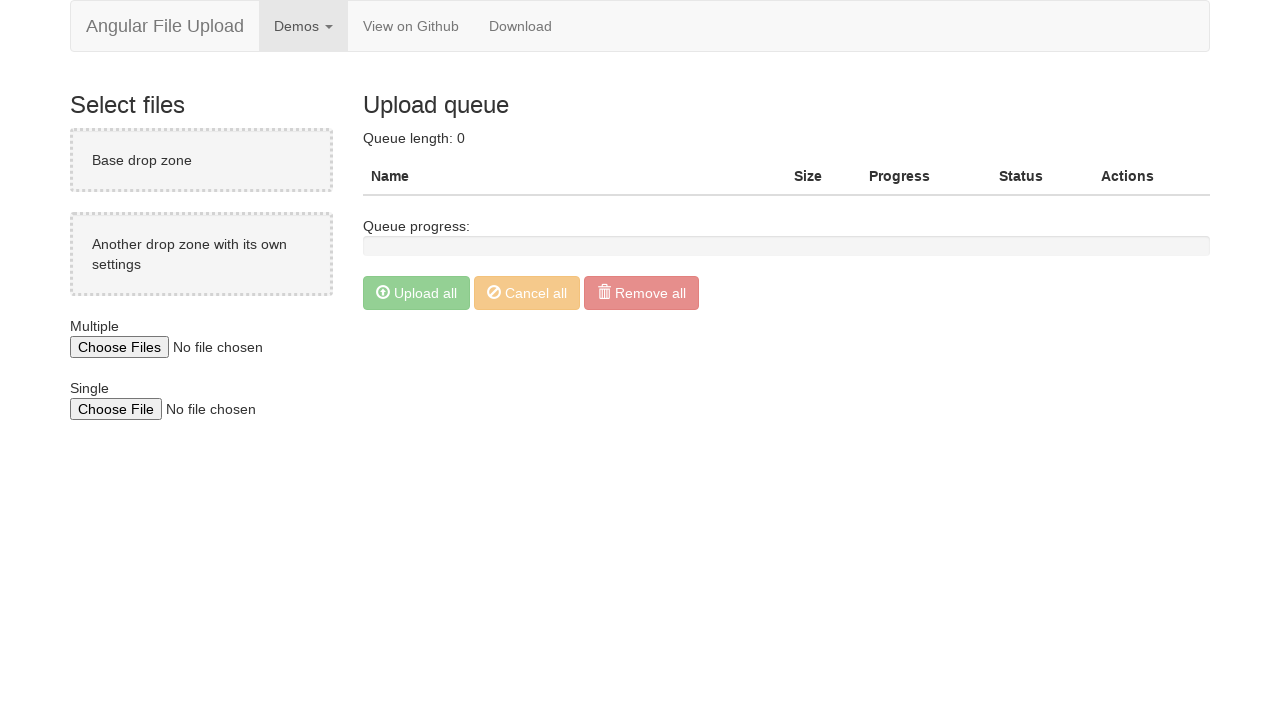

Selected test file for upload using second file input element
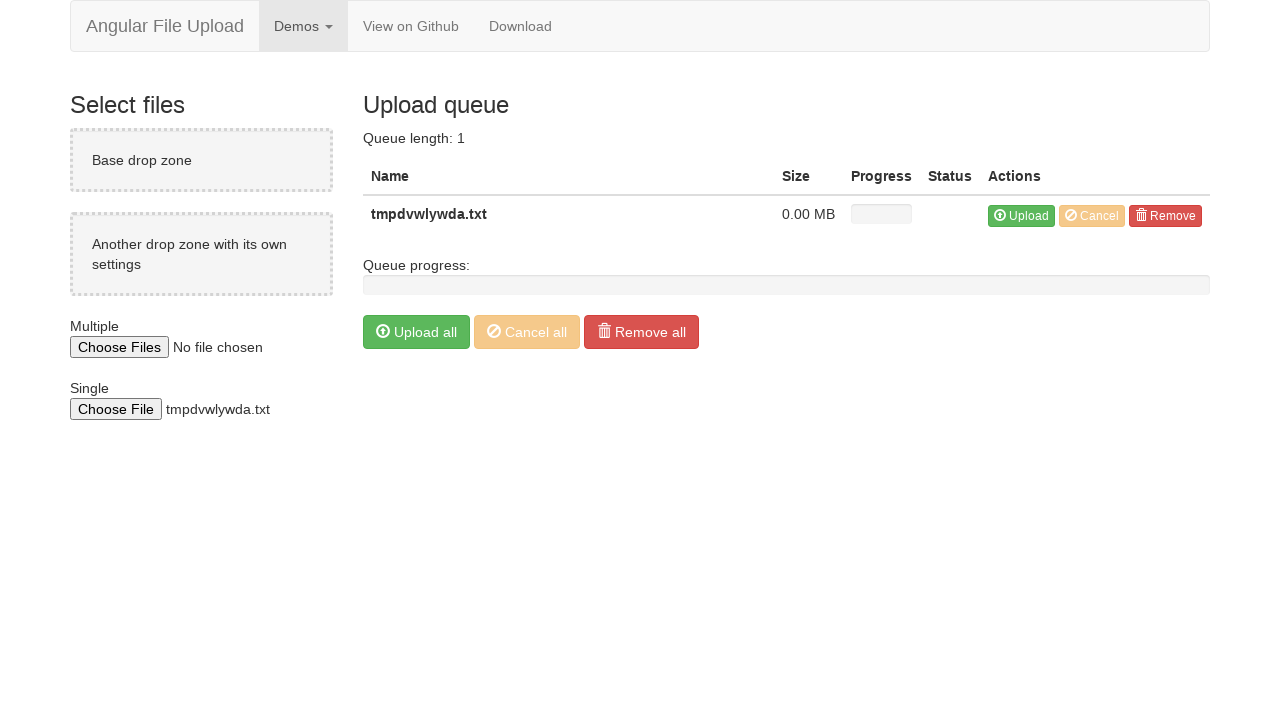

Cleaned up temporary test file
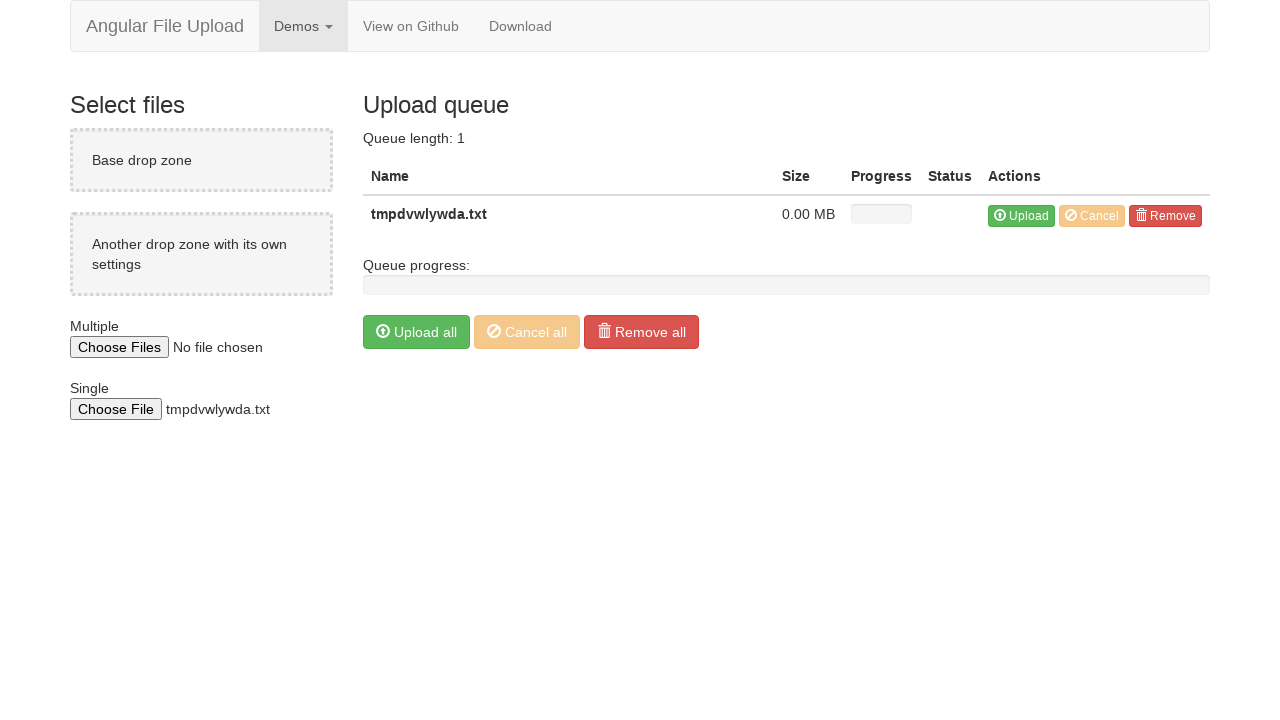

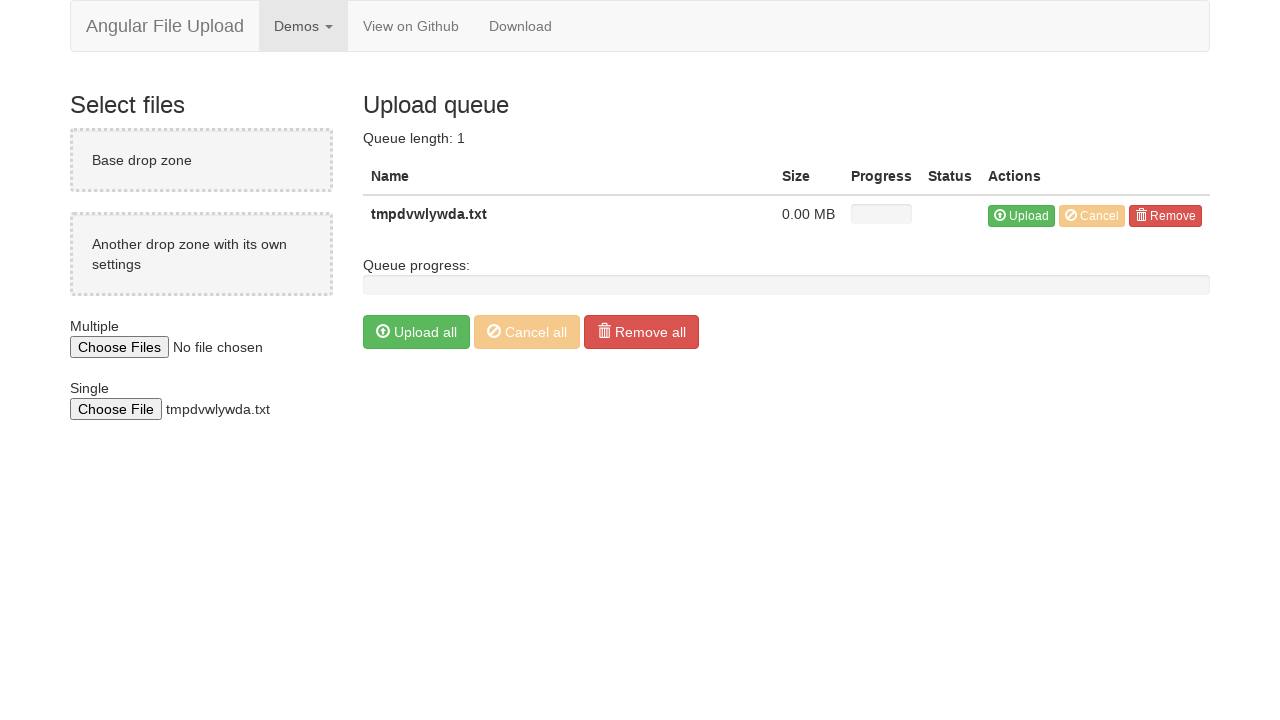